Tests date picker manipulation on 12306 website by removing readonly attribute and setting a date value

Starting URL: https://www.12306.cn/index/

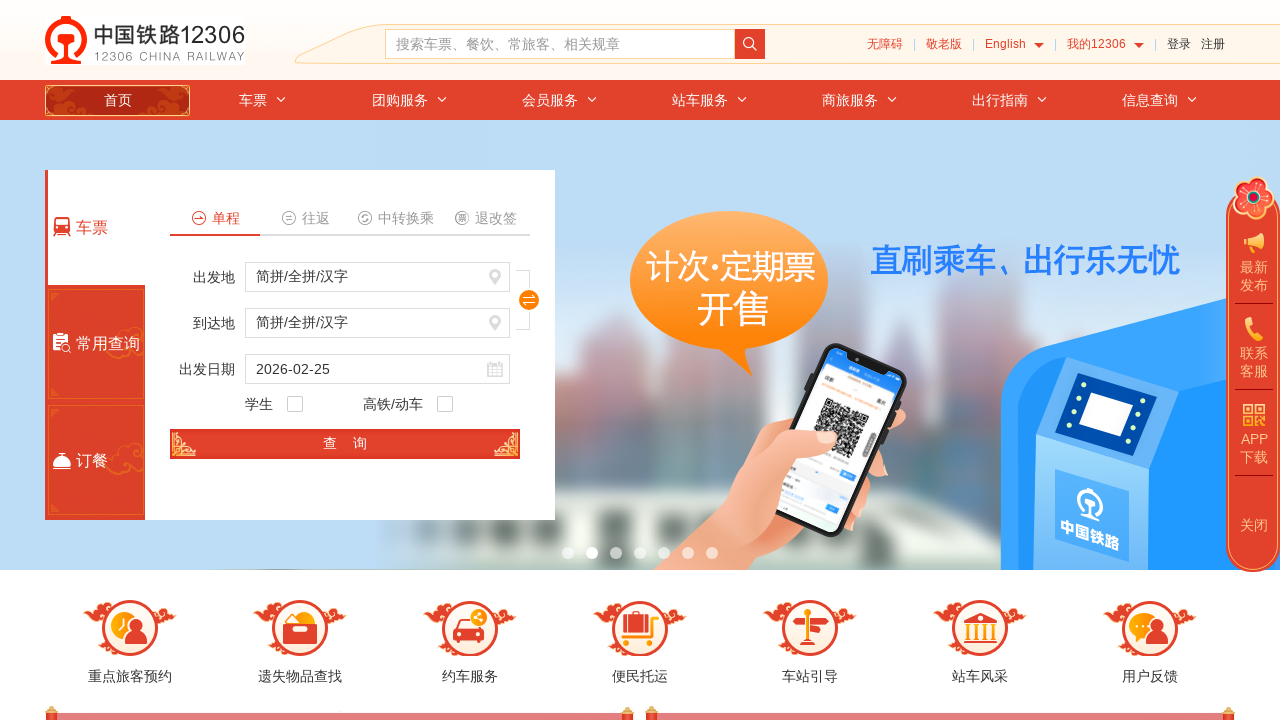

Navigated to 12306 website
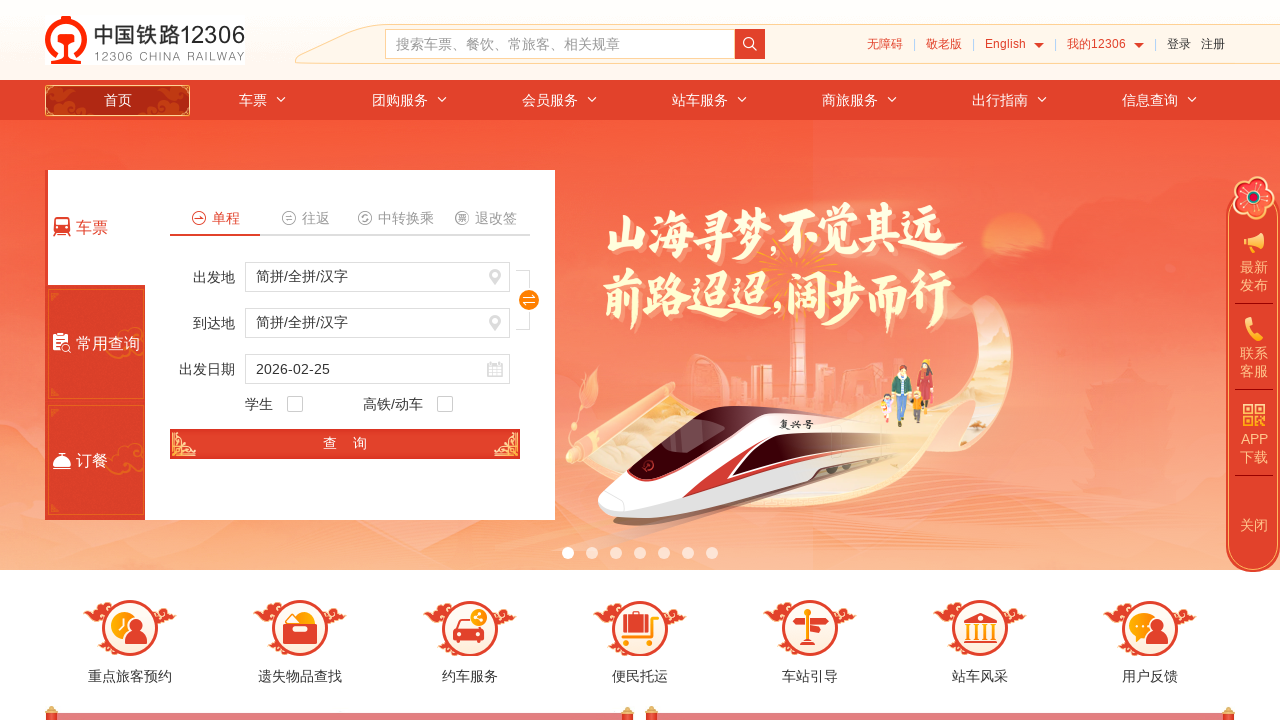

Removed readonly attribute from date input and set date value to 2020-12-30
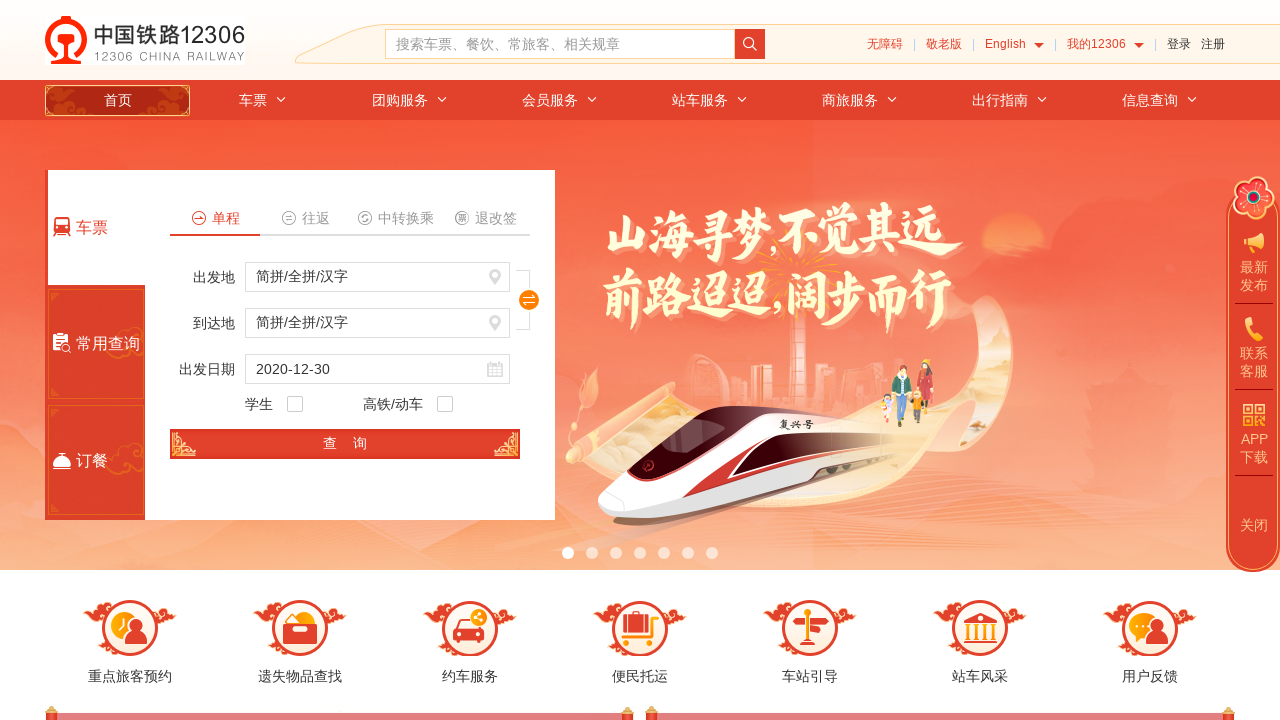

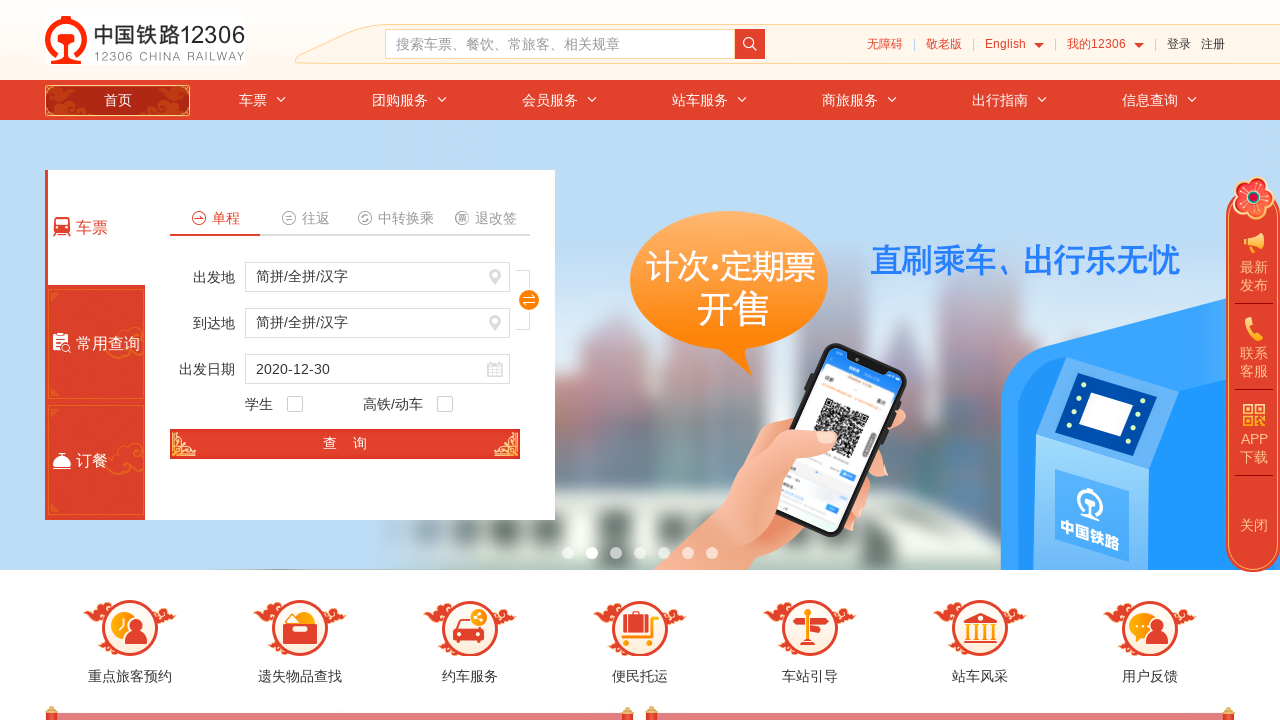